Navigates to getcalley.com and verifies the page loads at multiple viewport resolutions (1920x1080, 1366x768, 1536x864)

Starting URL: https://www.getcalley.com/

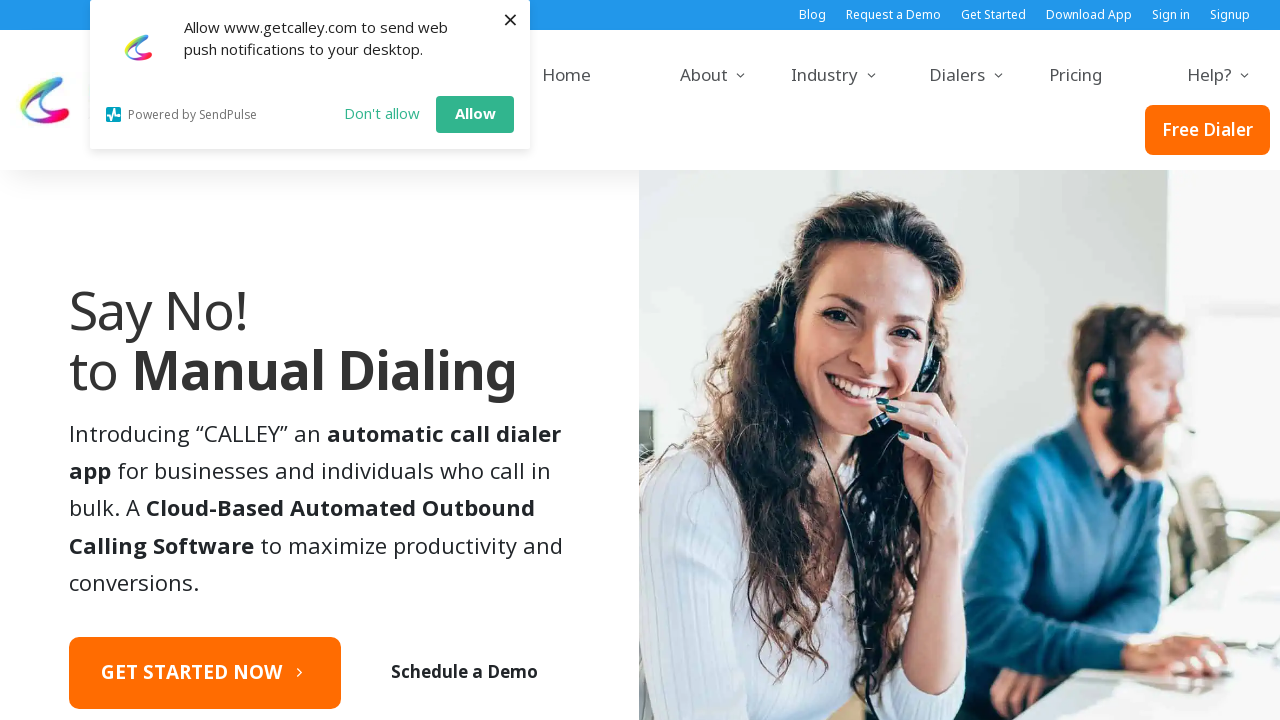

Set viewport size to 1920x1080
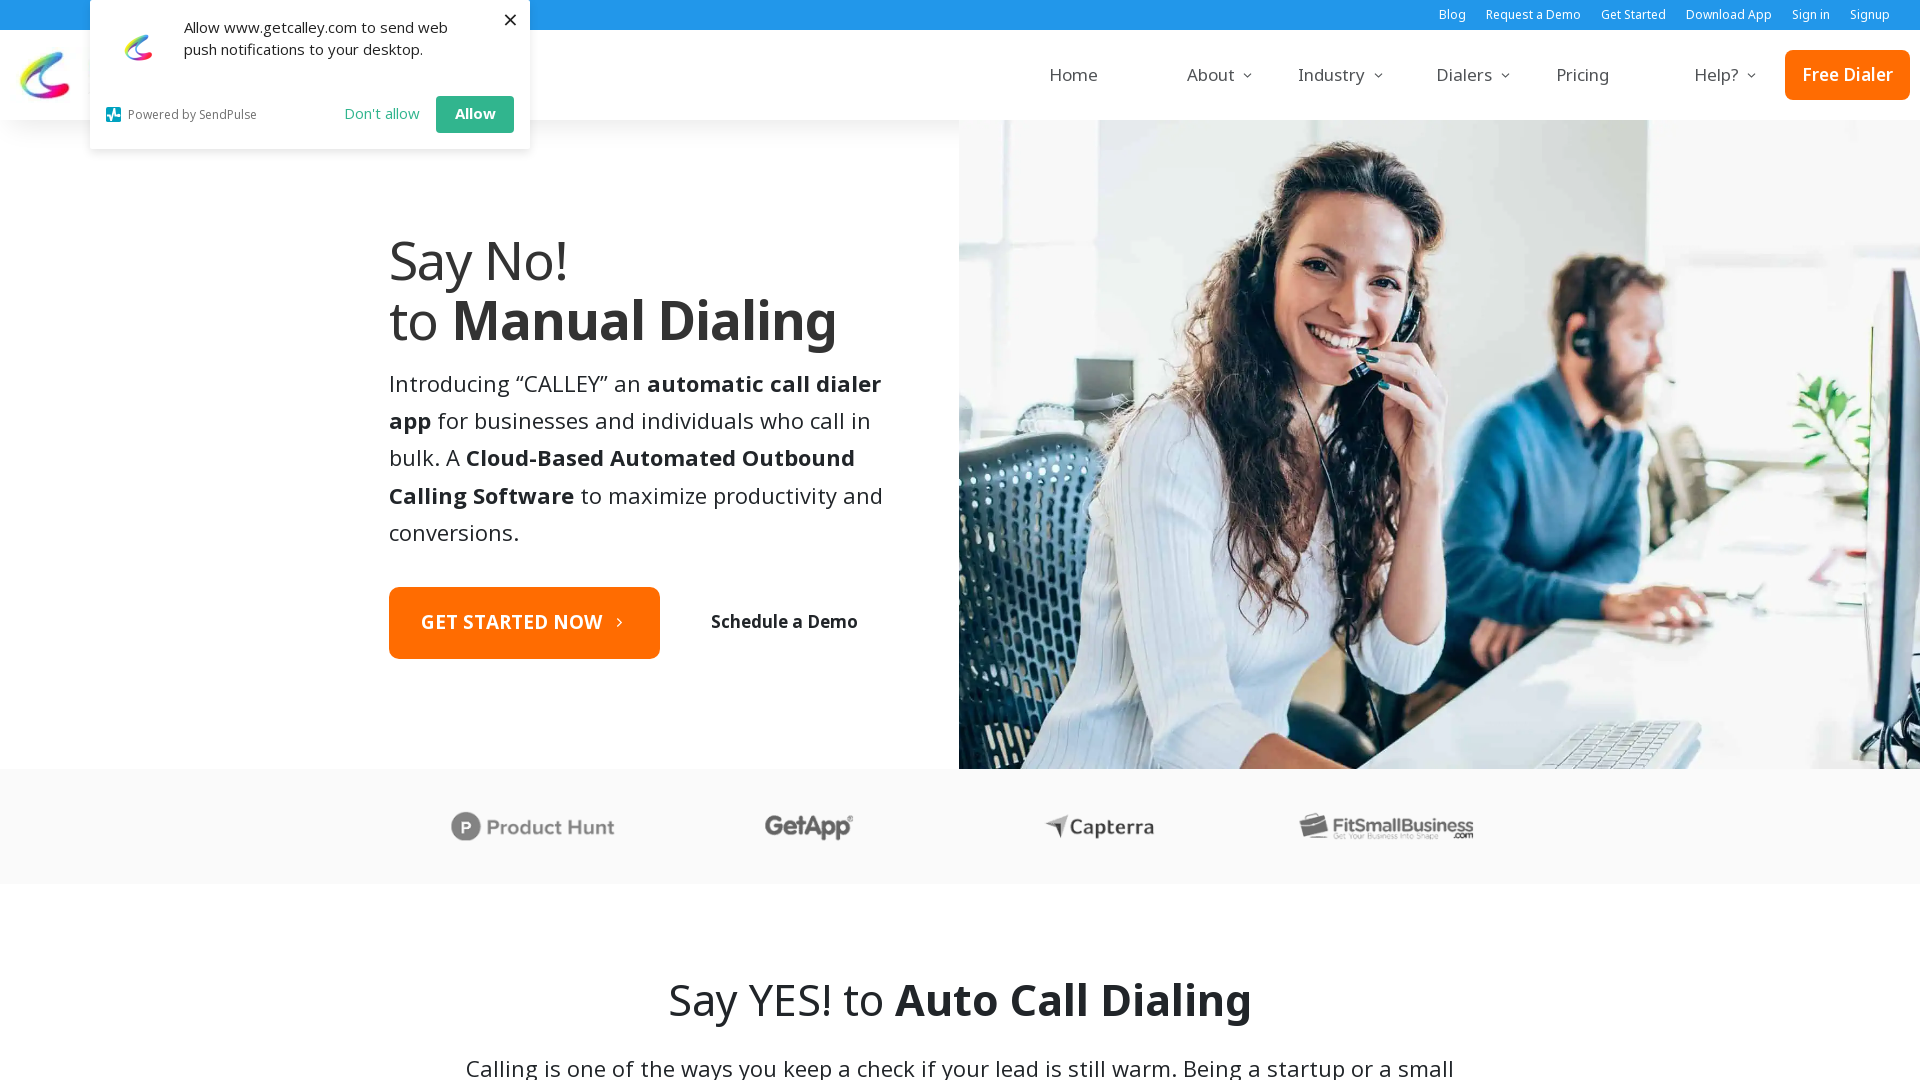

Reloaded page at 1920x1080 resolution
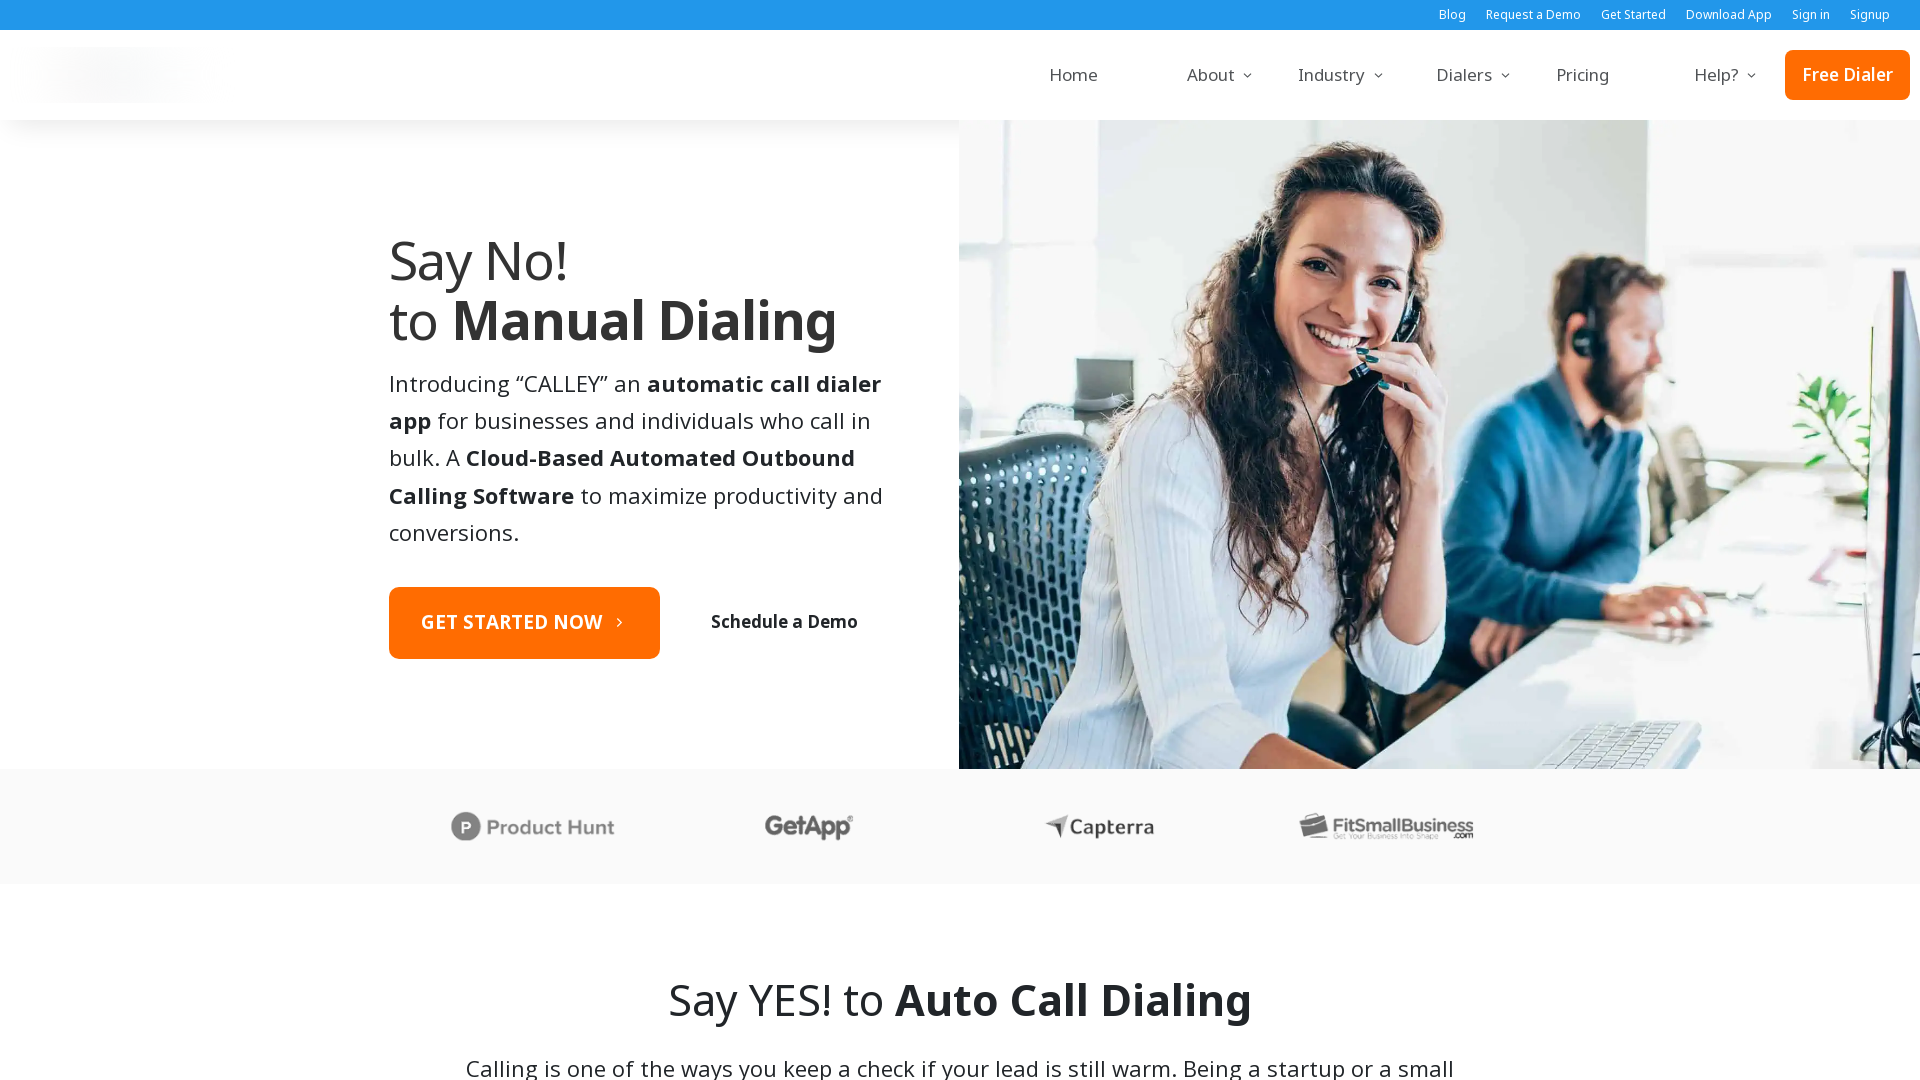

Page fully loaded at 1920x1080 resolution
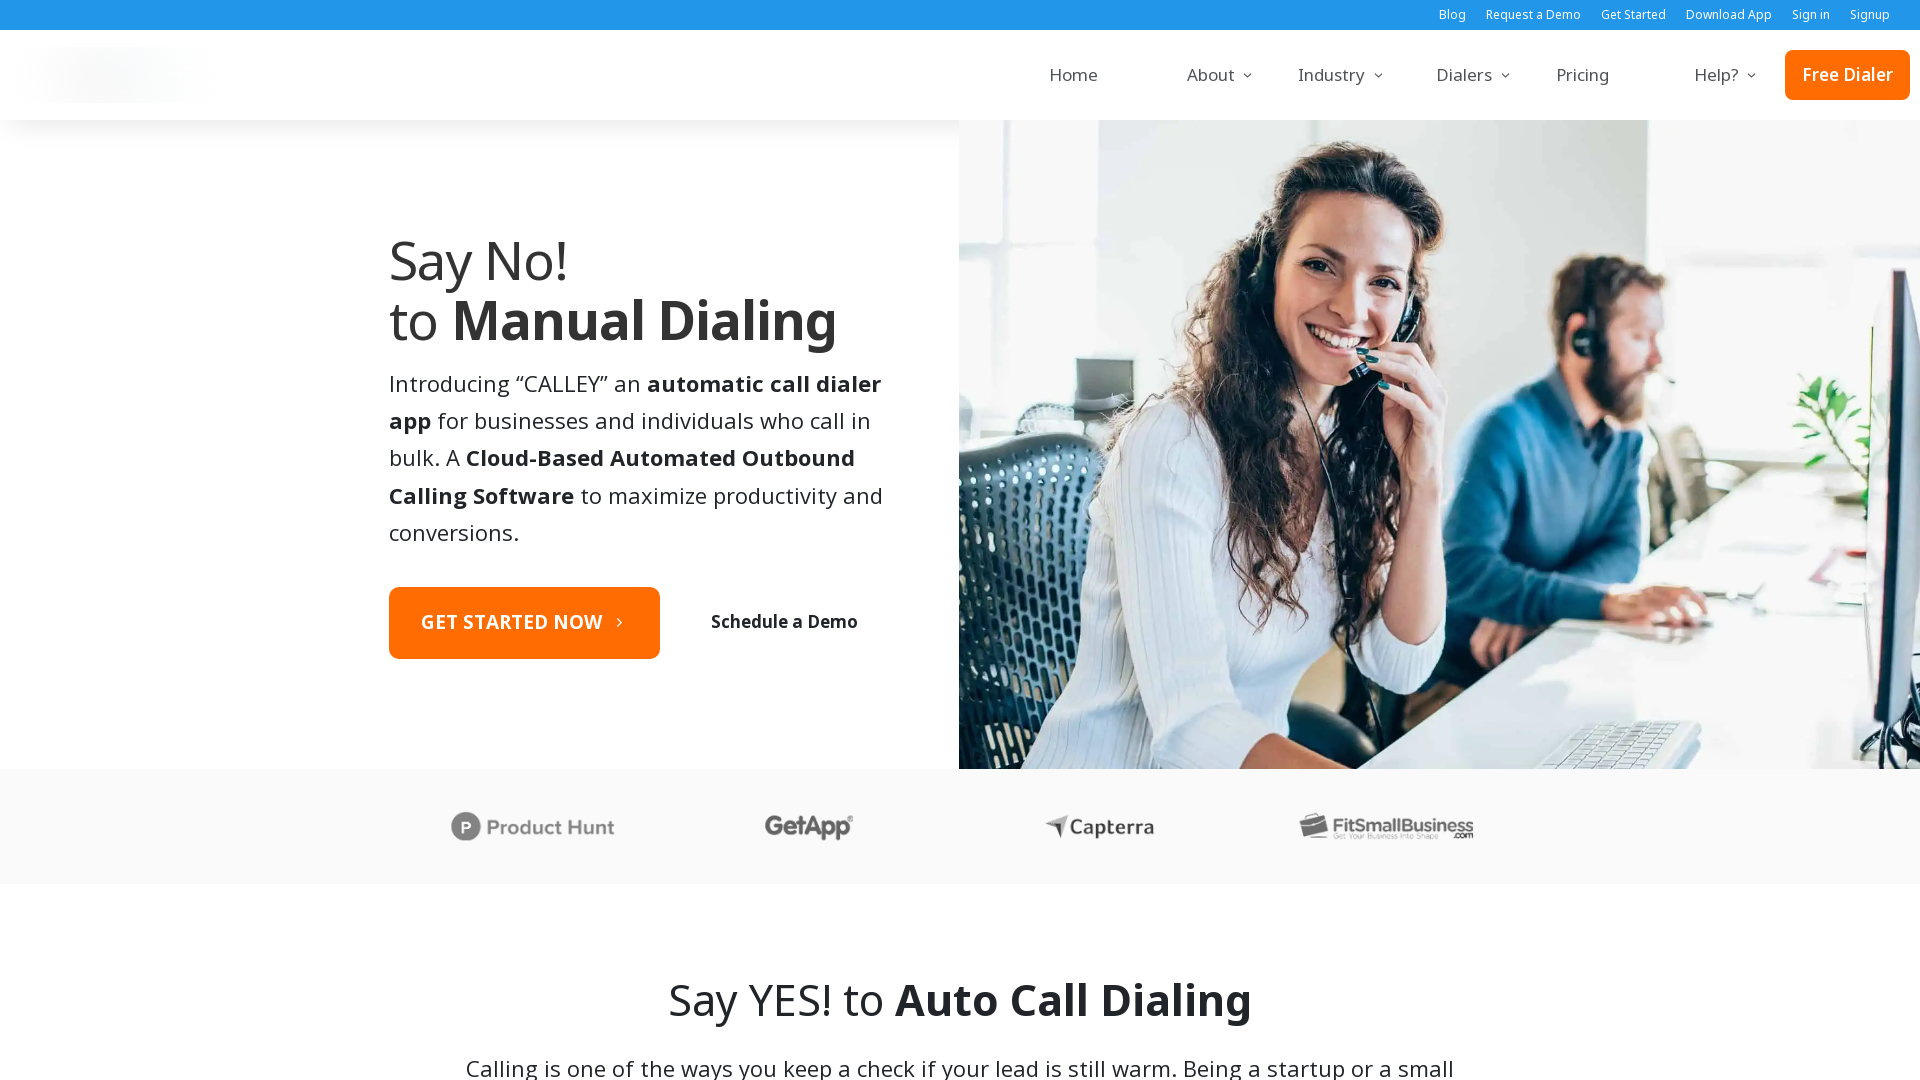

Set viewport size to 1366x768
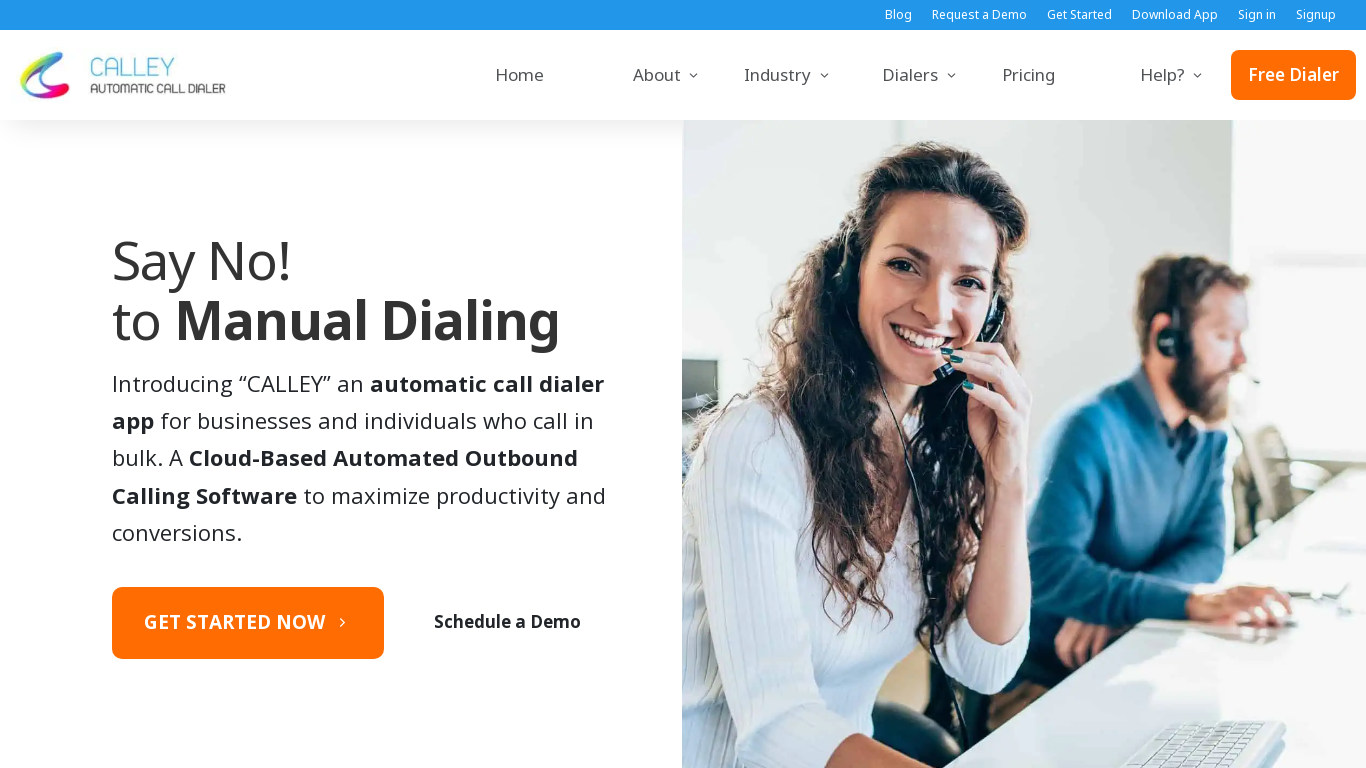

Reloaded page at 1366x768 resolution
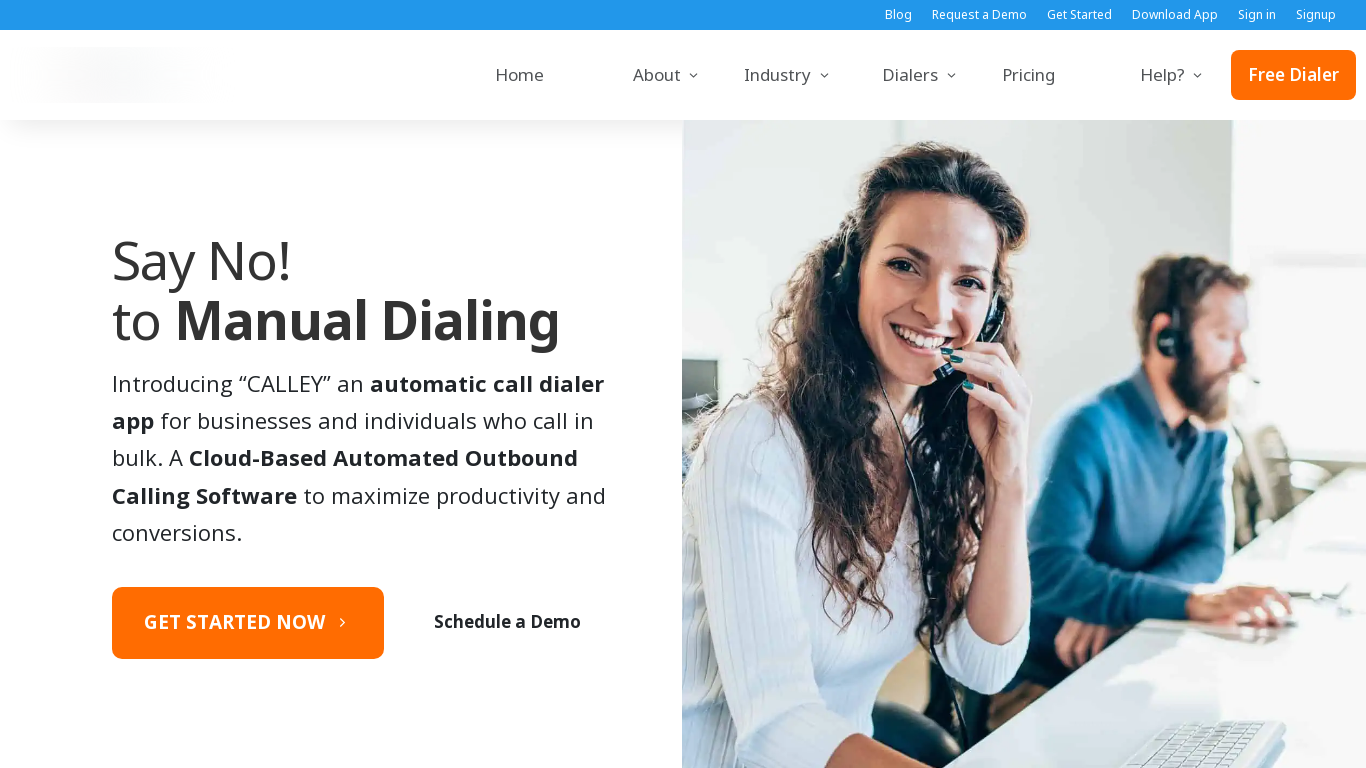

Page fully loaded at 1366x768 resolution
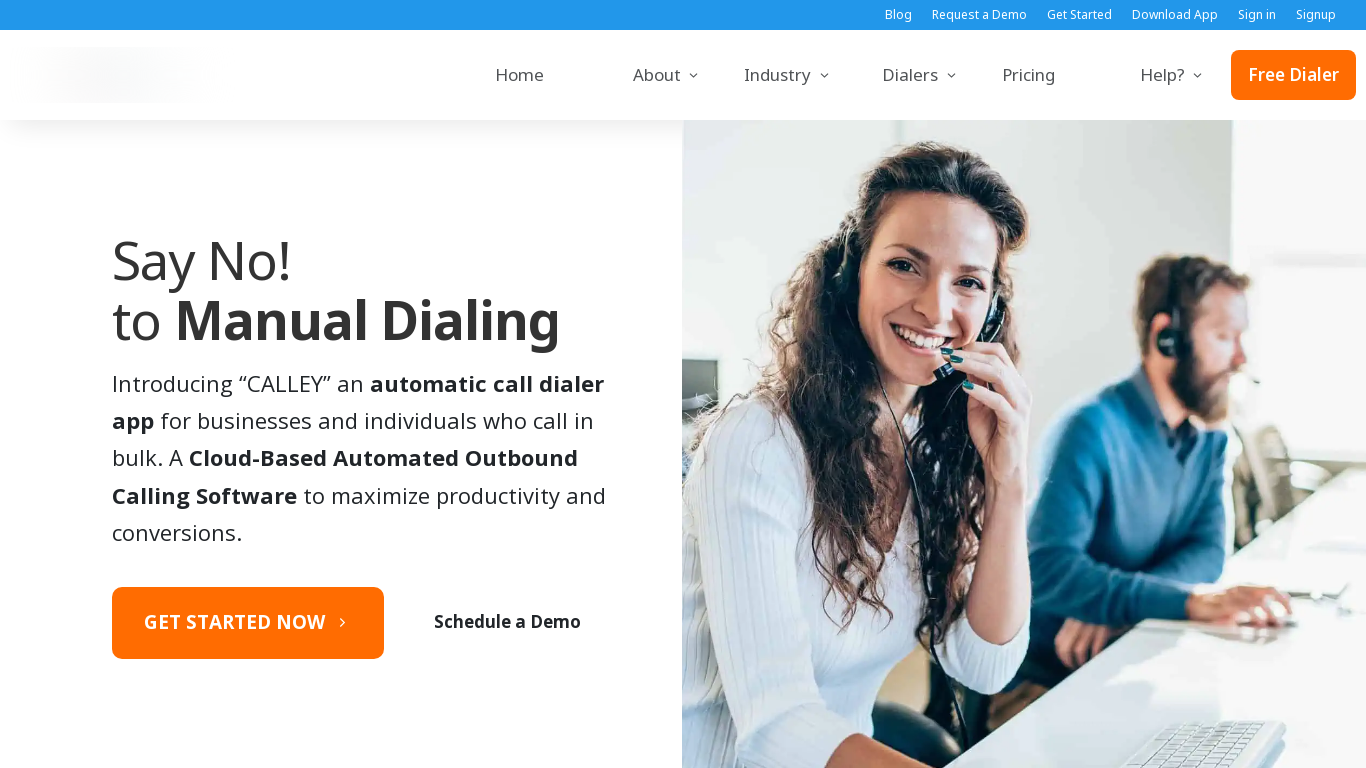

Set viewport size to 1536x864
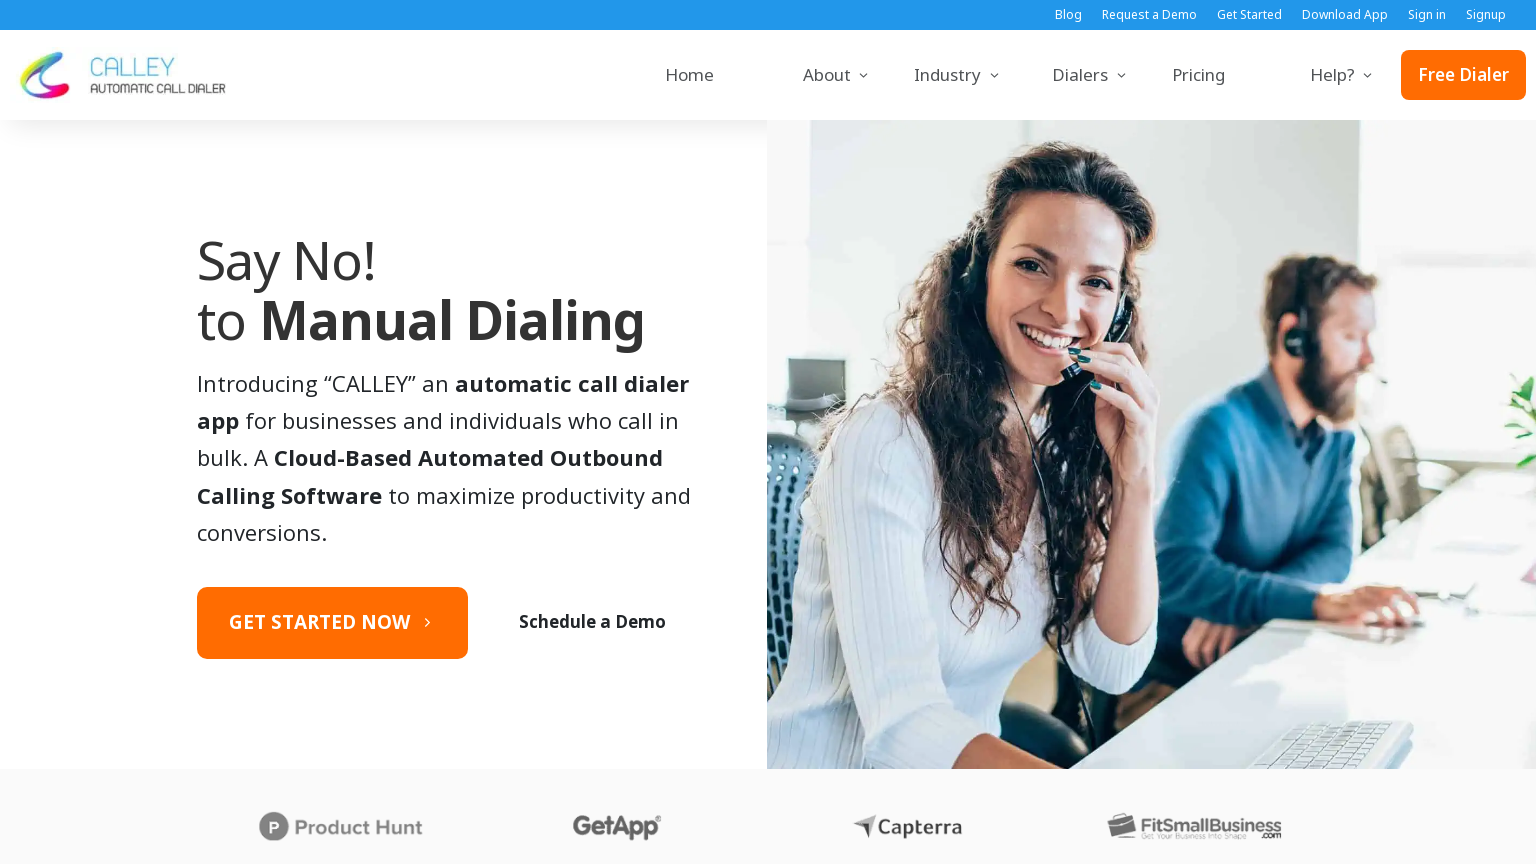

Reloaded page at 1536x864 resolution
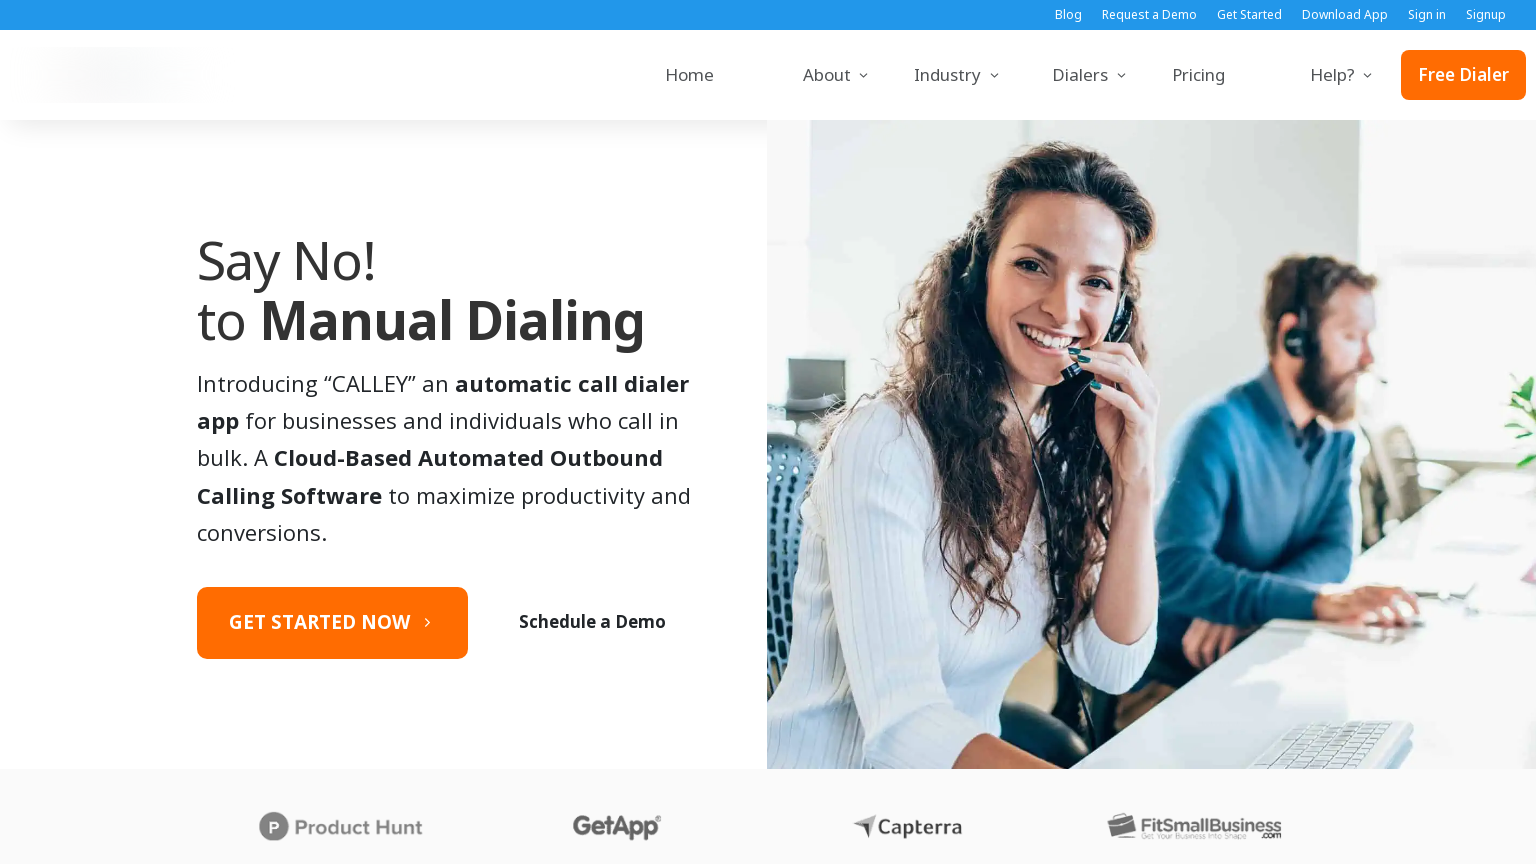

Page fully loaded at 1536x864 resolution
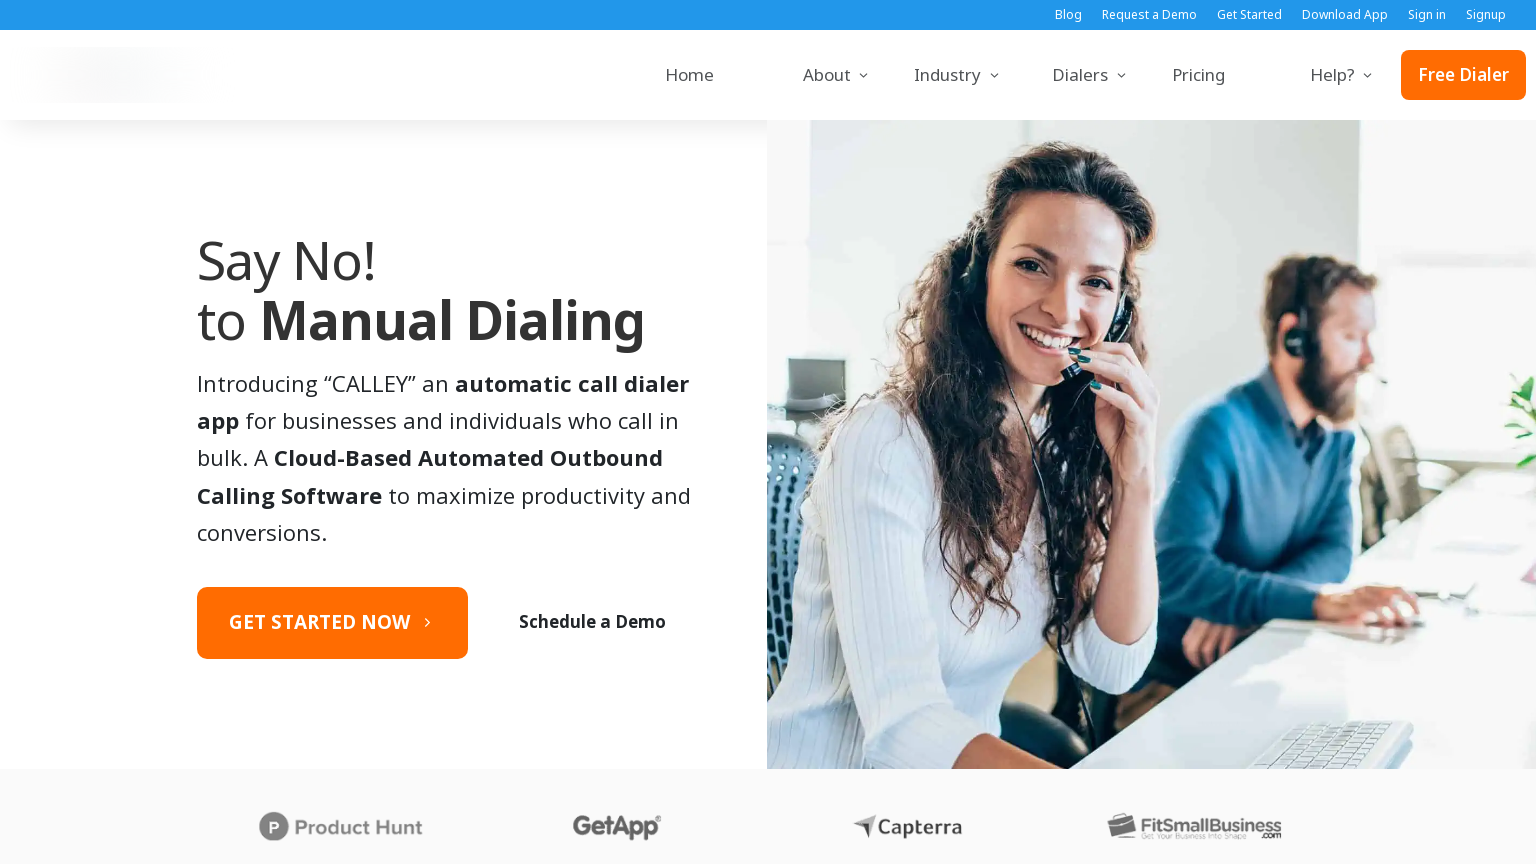

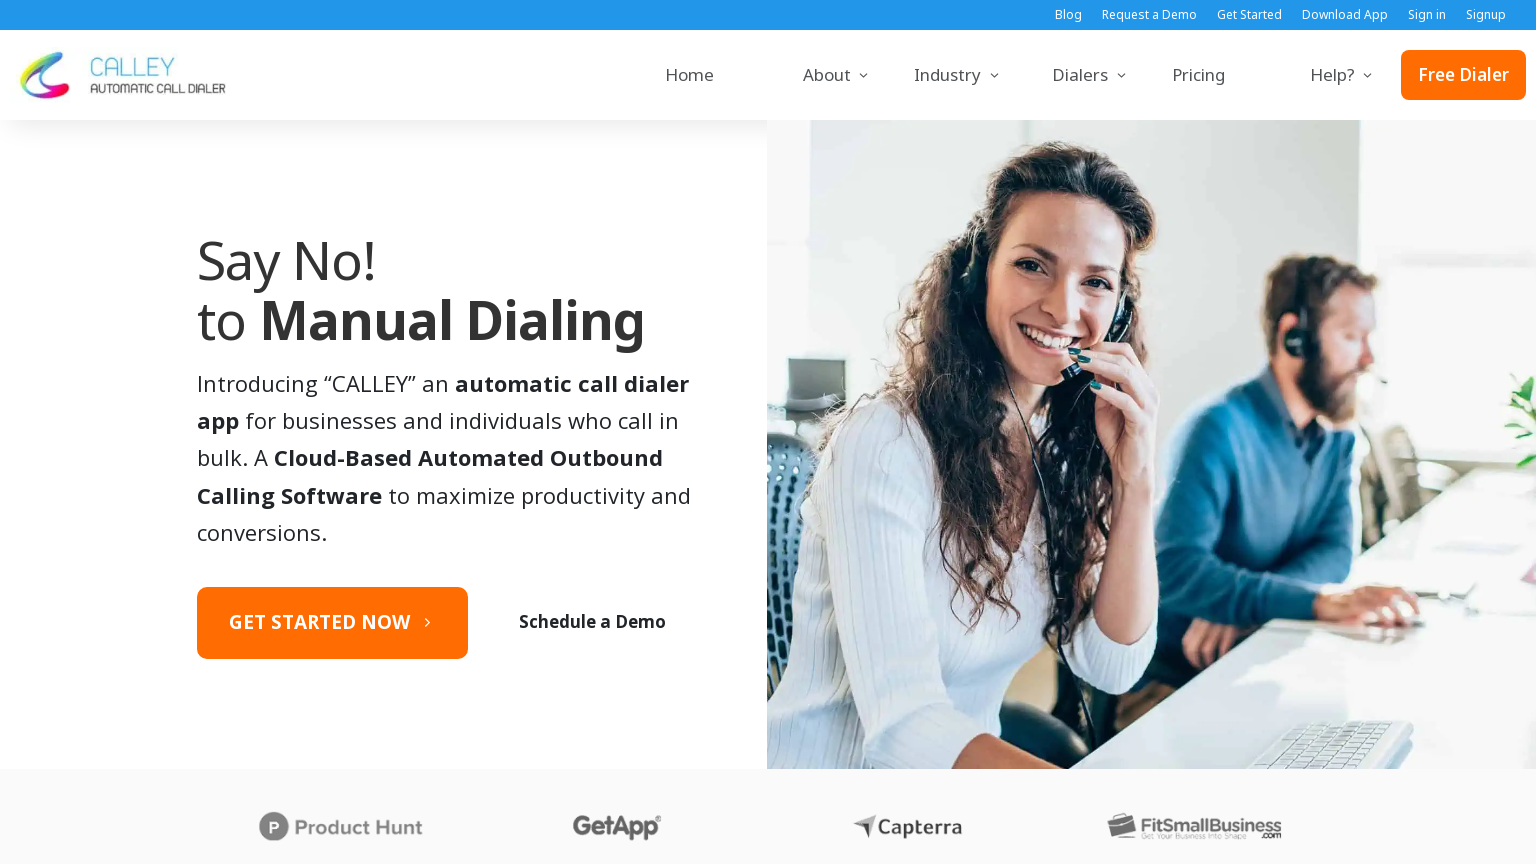